Tests the fullname splitting functionality with an invalid input (single name), verifying that an error message is displayed.

Starting URL: https://thaoanhhaa1.github.io/KTPM_Tools/Bai03.html

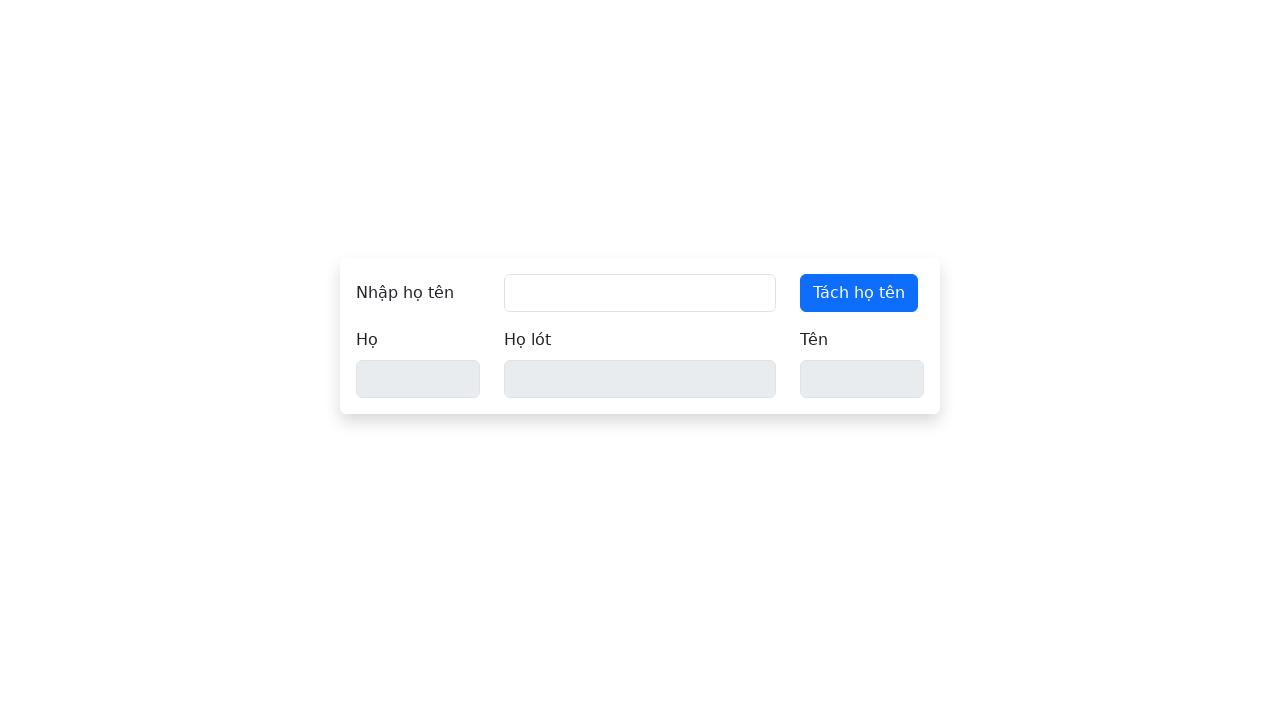

Filled full name field with invalid single name 'Nguyen' on #full-name
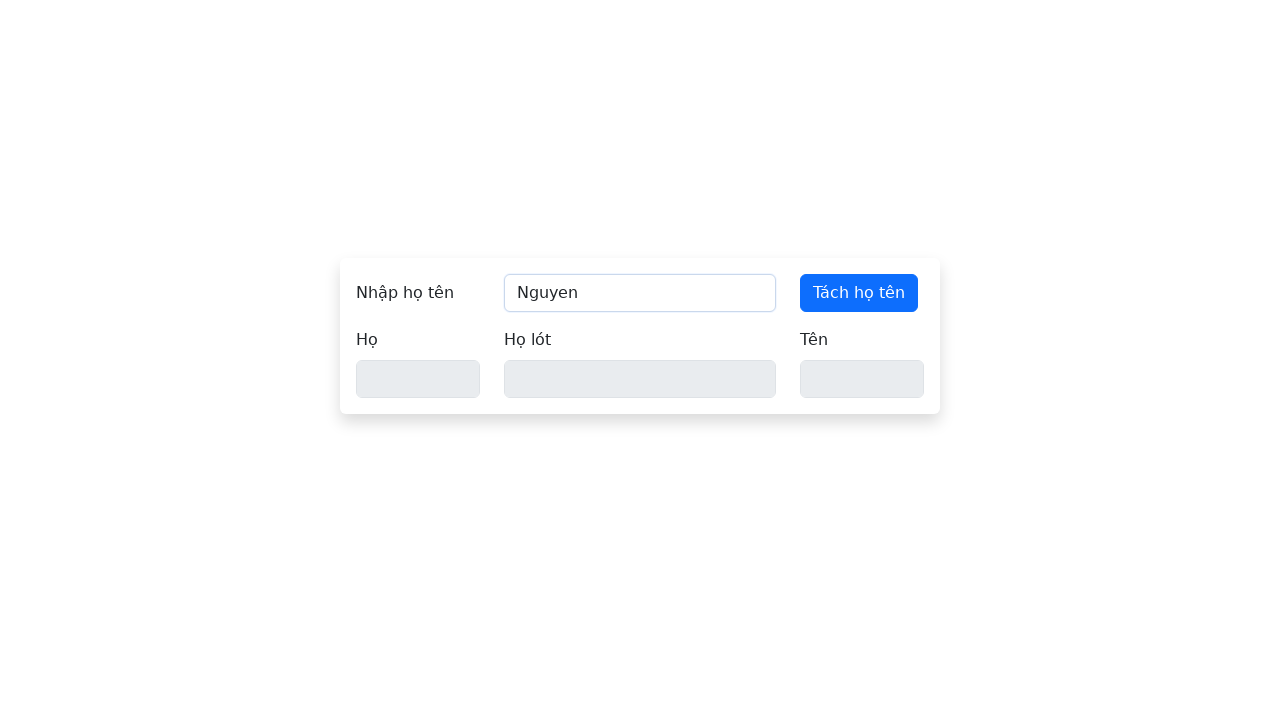

Clicked the split button at (859, 293) on button
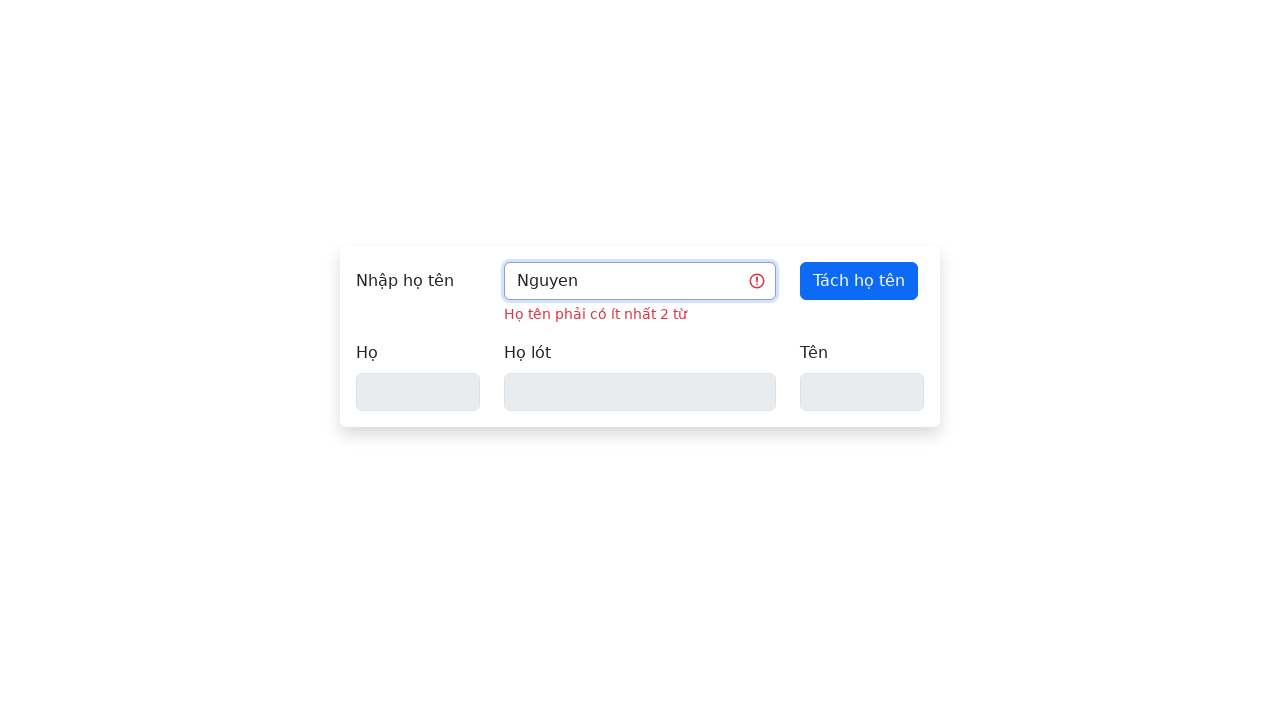

Error message element appeared
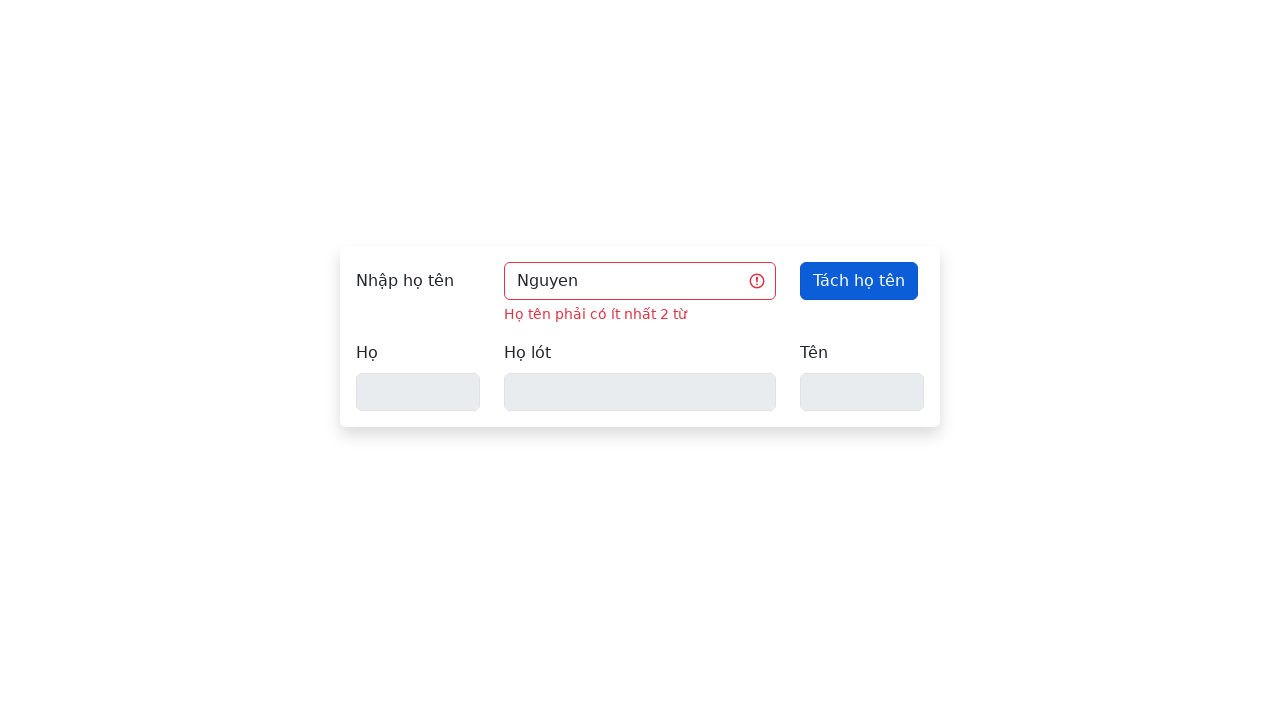

Located error message element
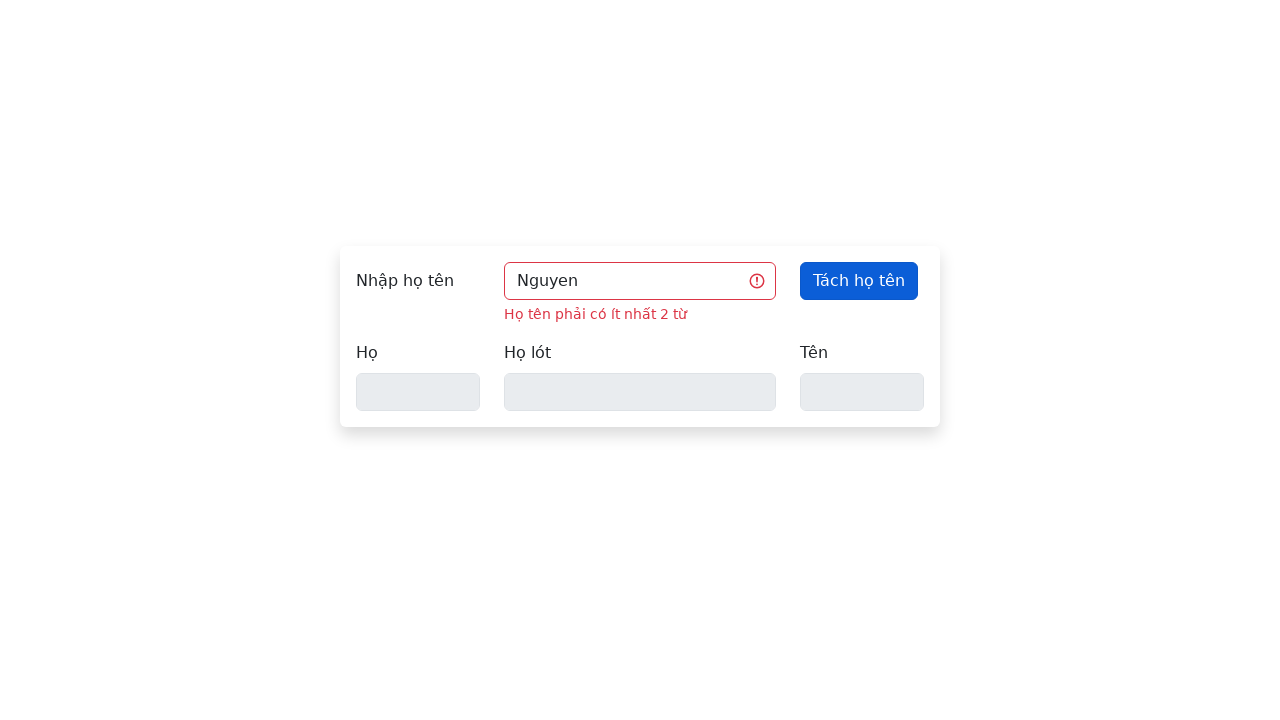

Verified error message is visible
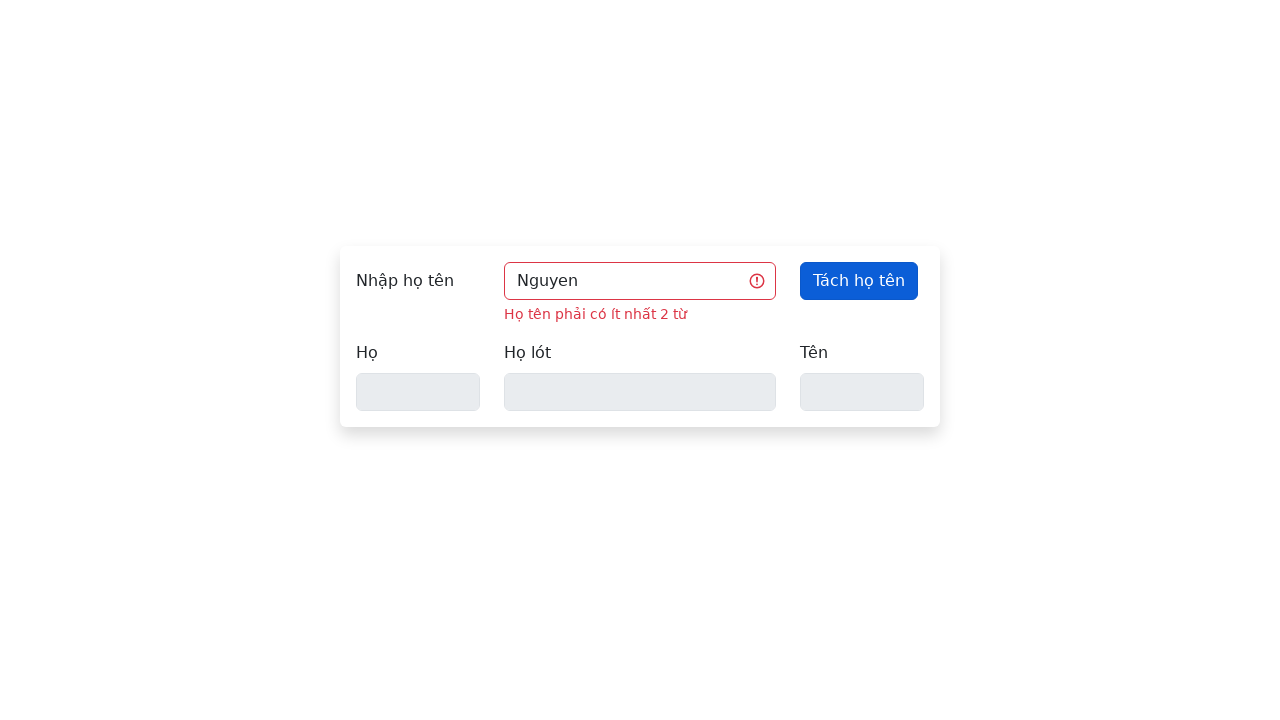

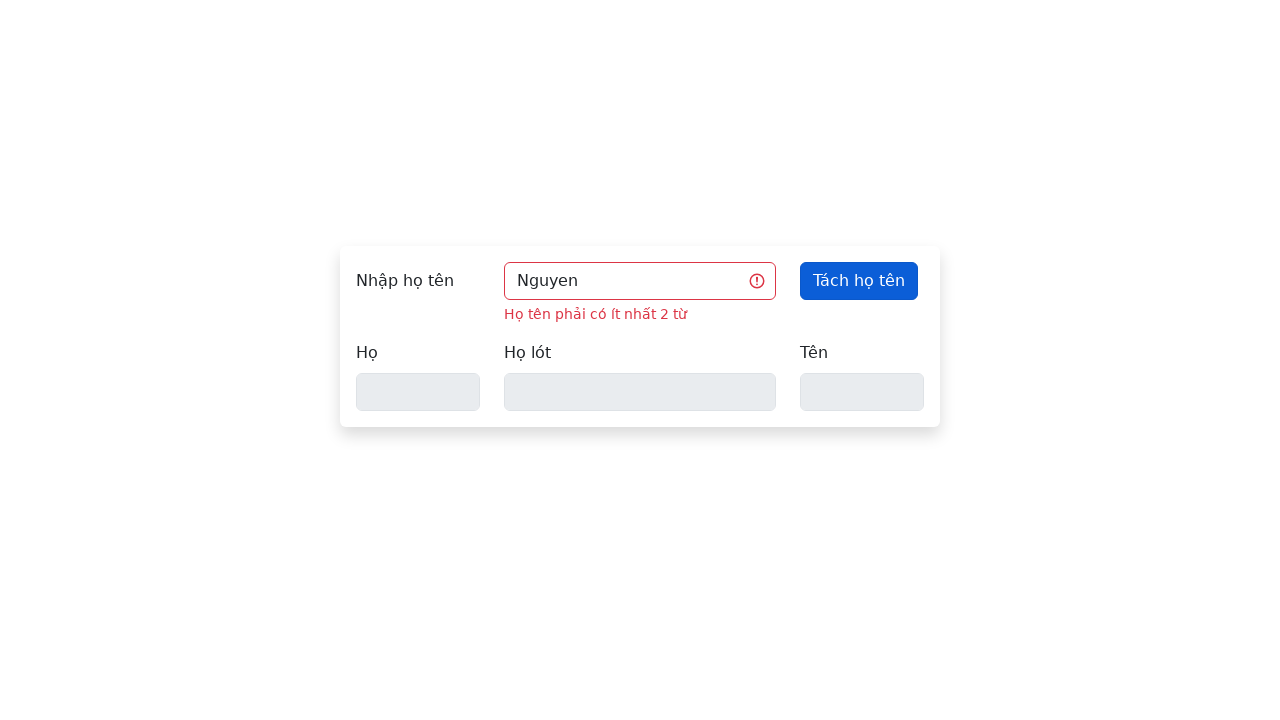